Tests multi-tab handling by opening a new tab via a link click and switching between browser tabs to verify content

Starting URL: http://the-internet.herokuapp.com/windows

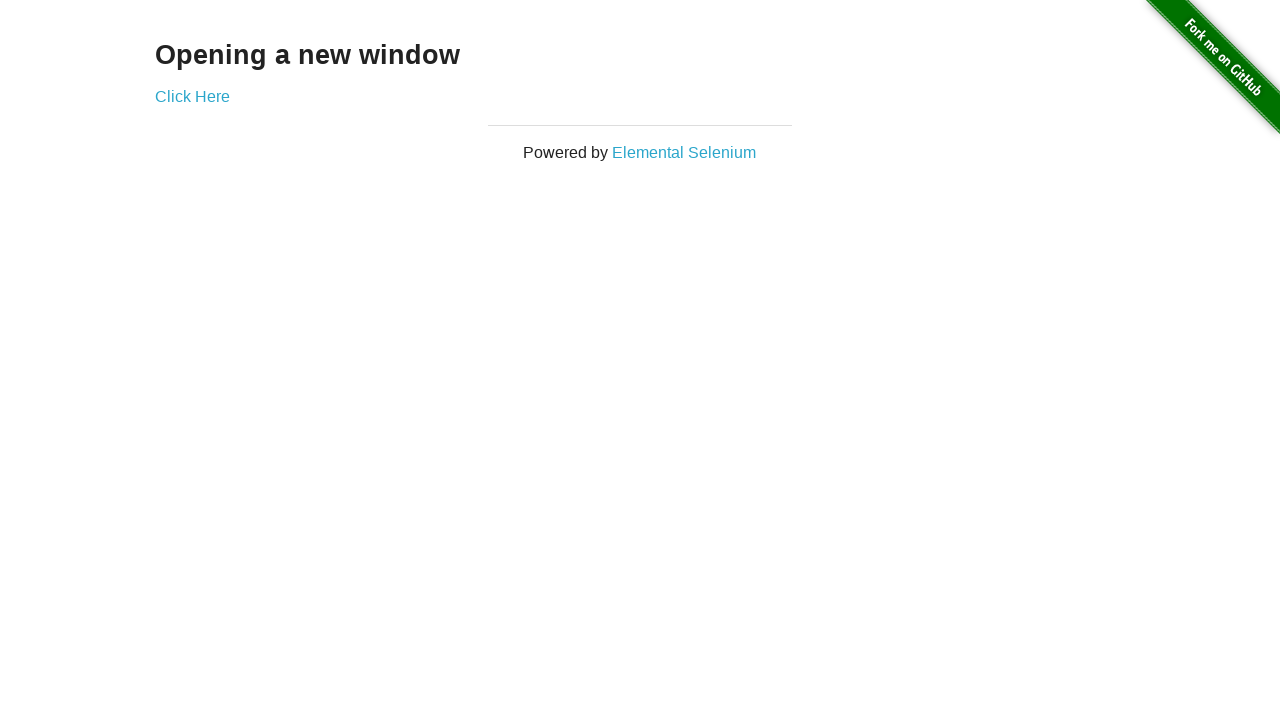

Clicked 'Click Here' link to open new tab at (192, 96) on text='Click Here'
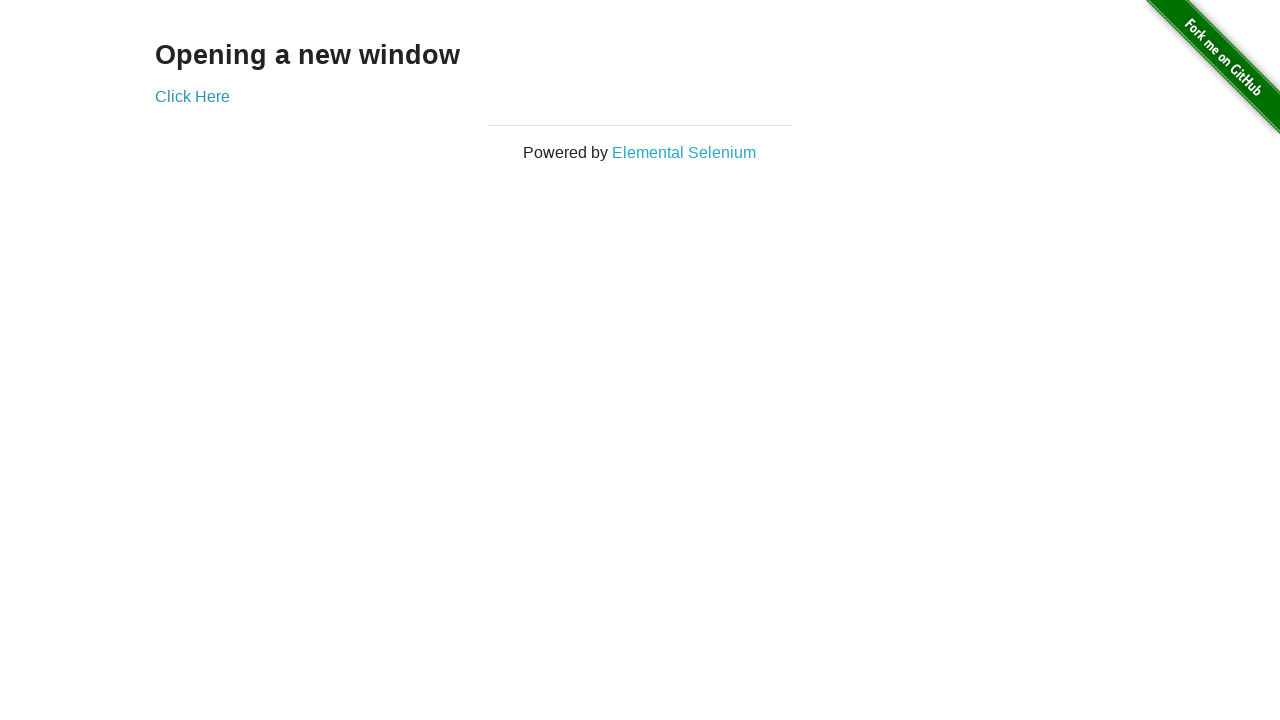

Clicked link and new tab opened at (192, 96) on text='Click Here'
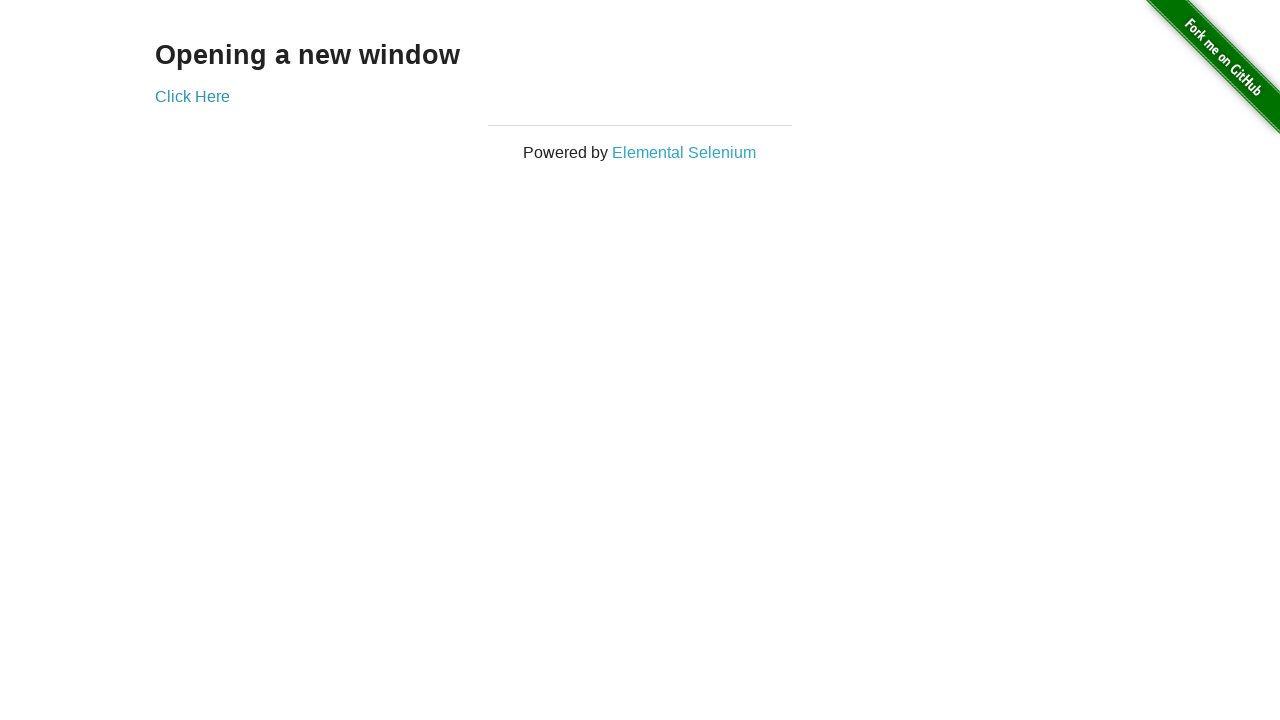

New tab page load completed
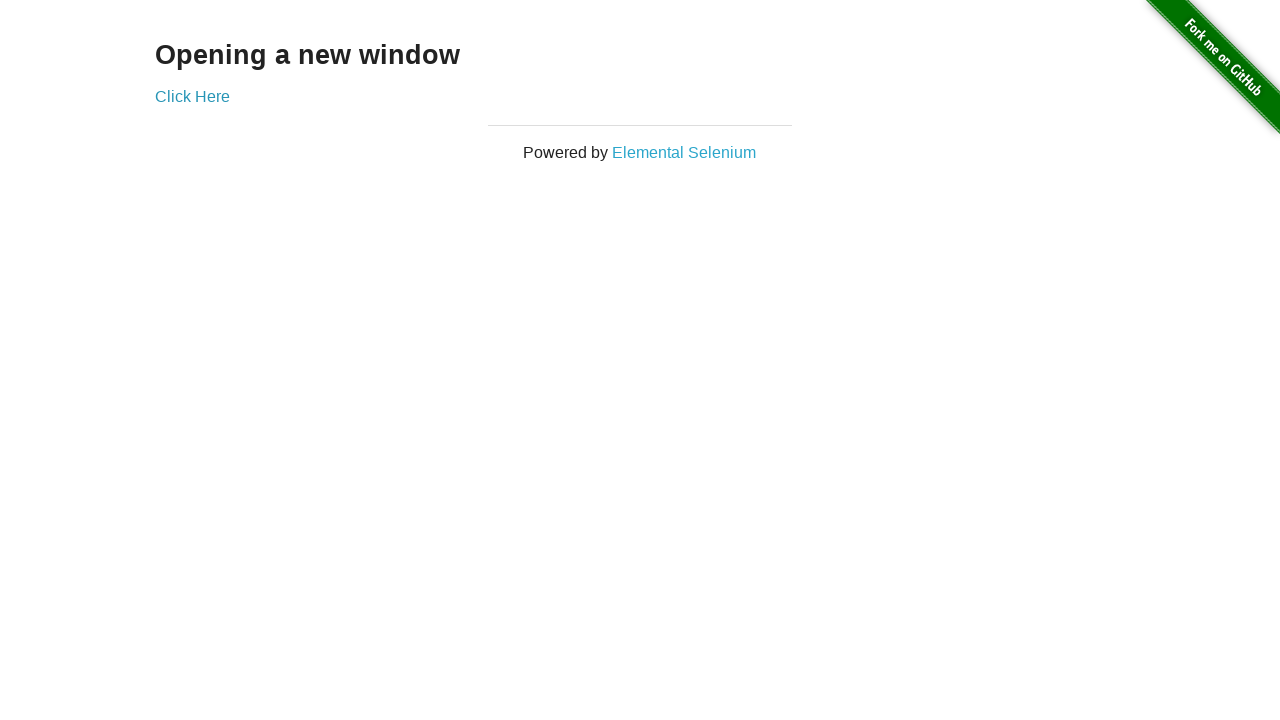

Verified 'New Window' heading is present in new tab
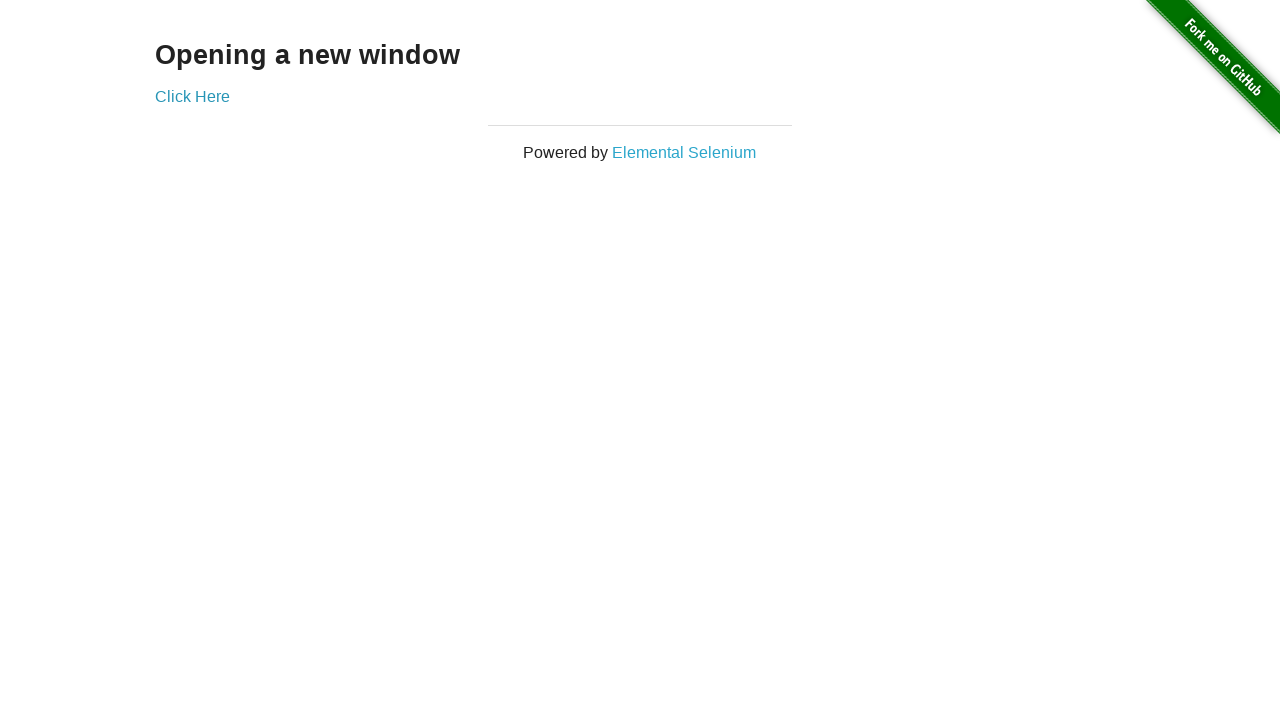

Switched back to original tab
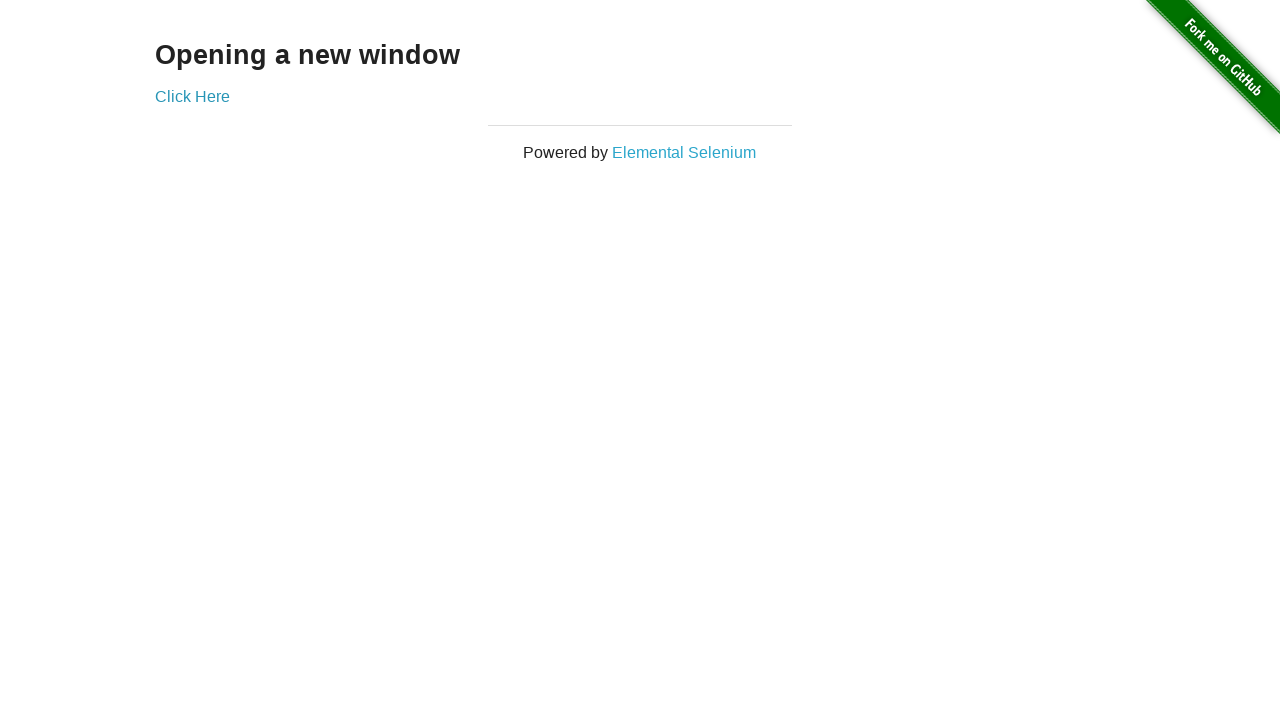

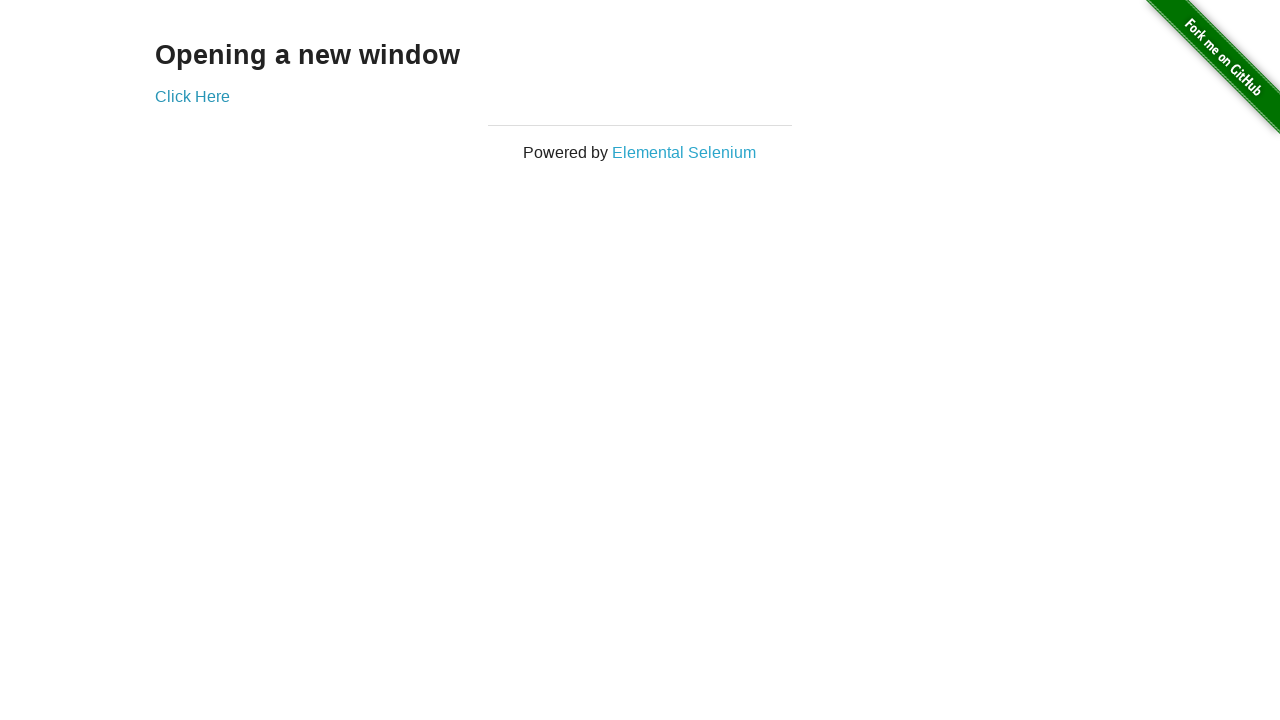